Tests the password input field by filling it and toggling visibility using the eye icon

Starting URL: https://test-with-me-app.vercel.app/learning/web-elements/elements/input

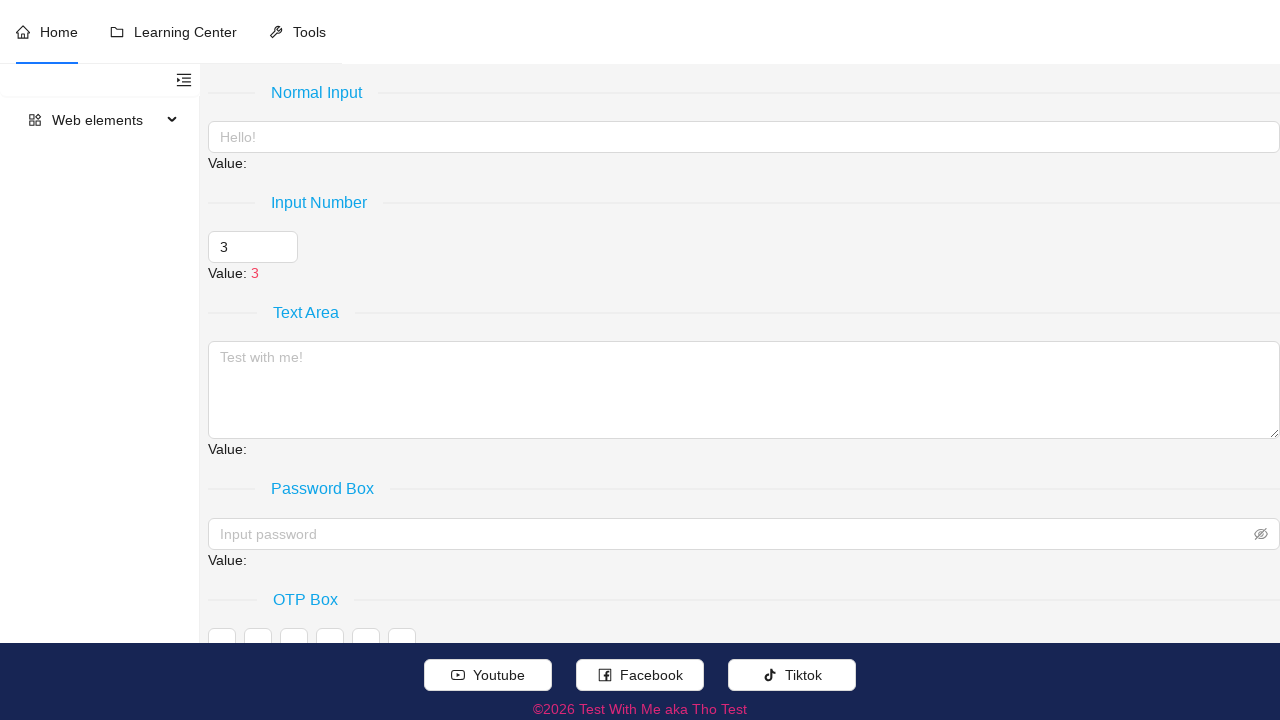

Located password input field
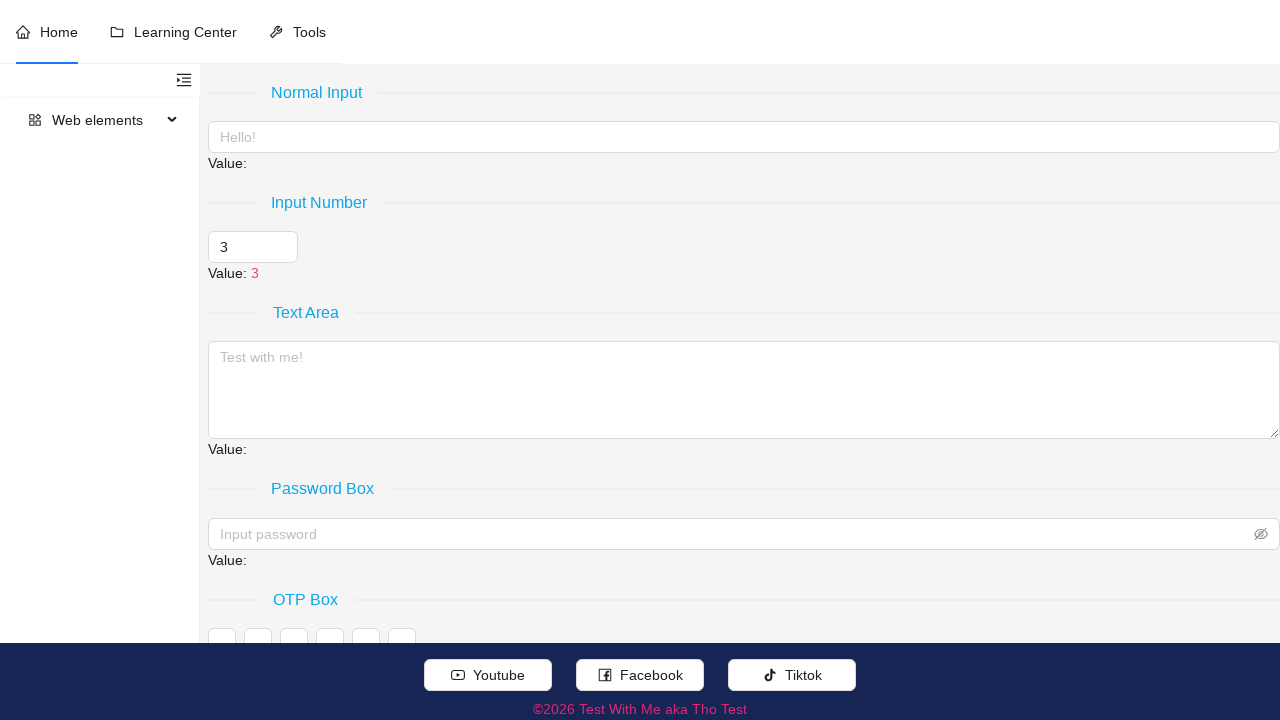

Located result display element
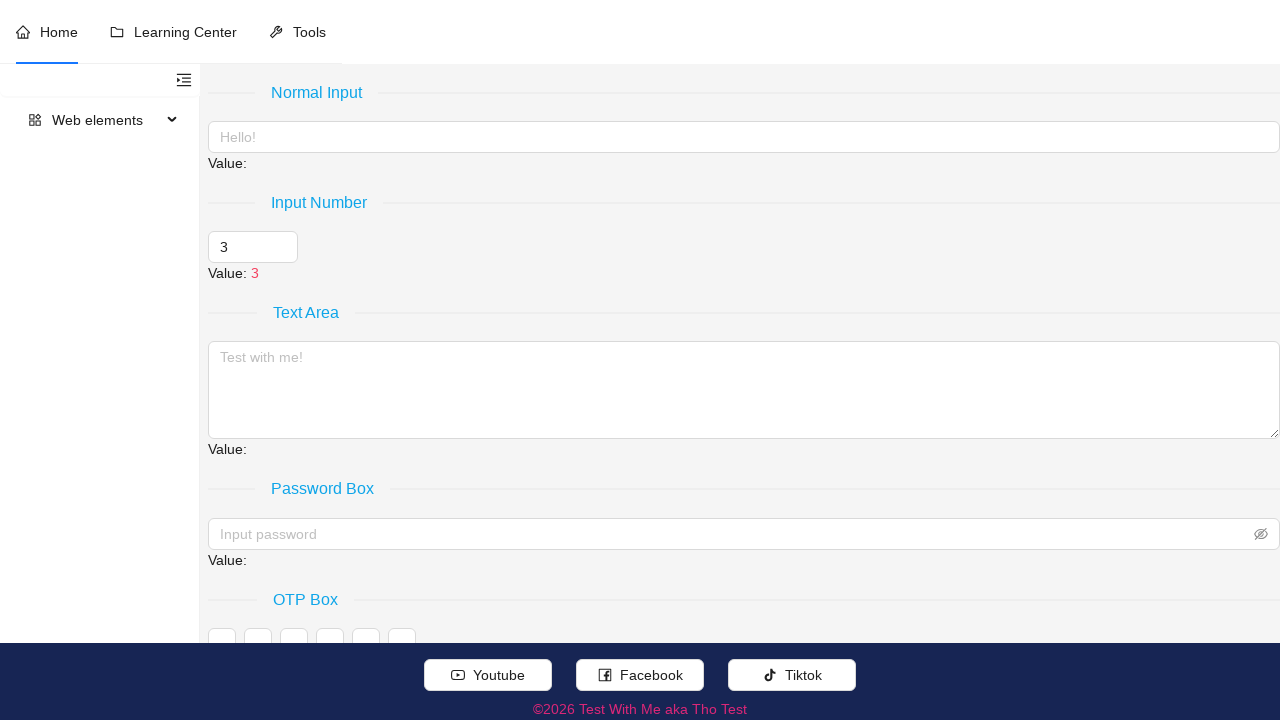

Located eye toggle icon
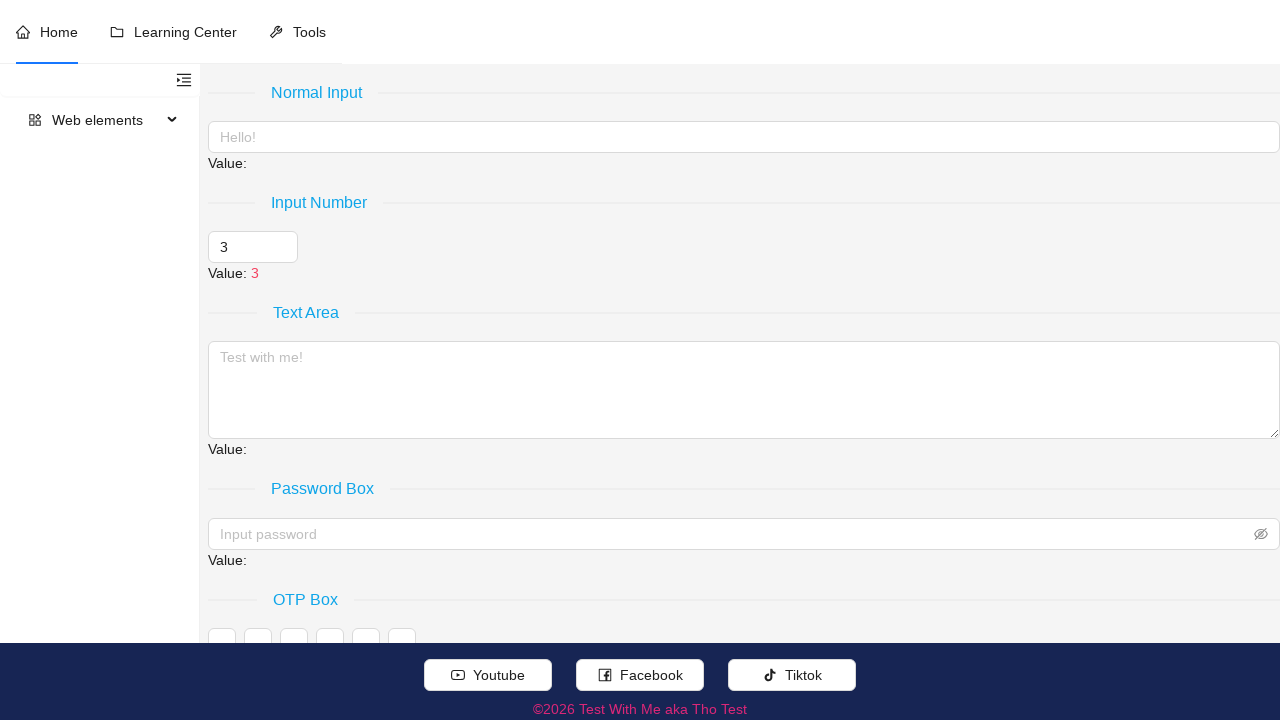

Filled password field with 'SecretPass123' on //input[normalize-space(@placeholder)="Input password"]
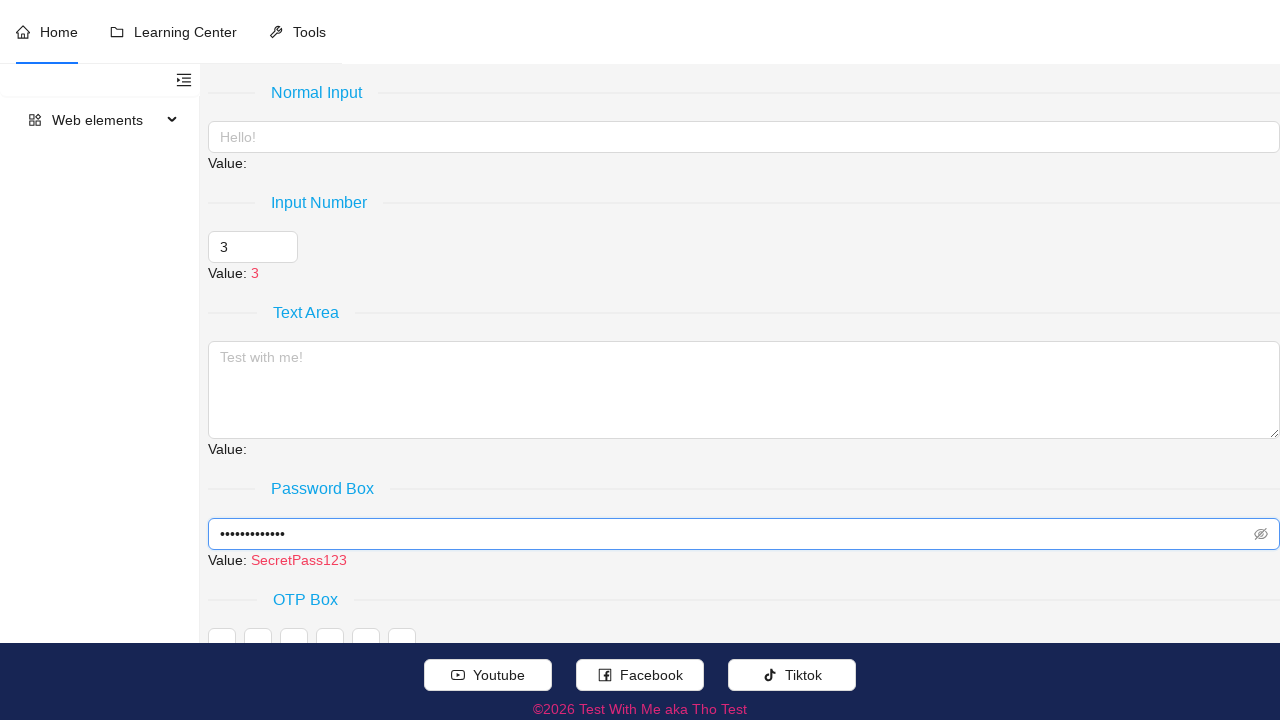

Verified password value displayed correctly
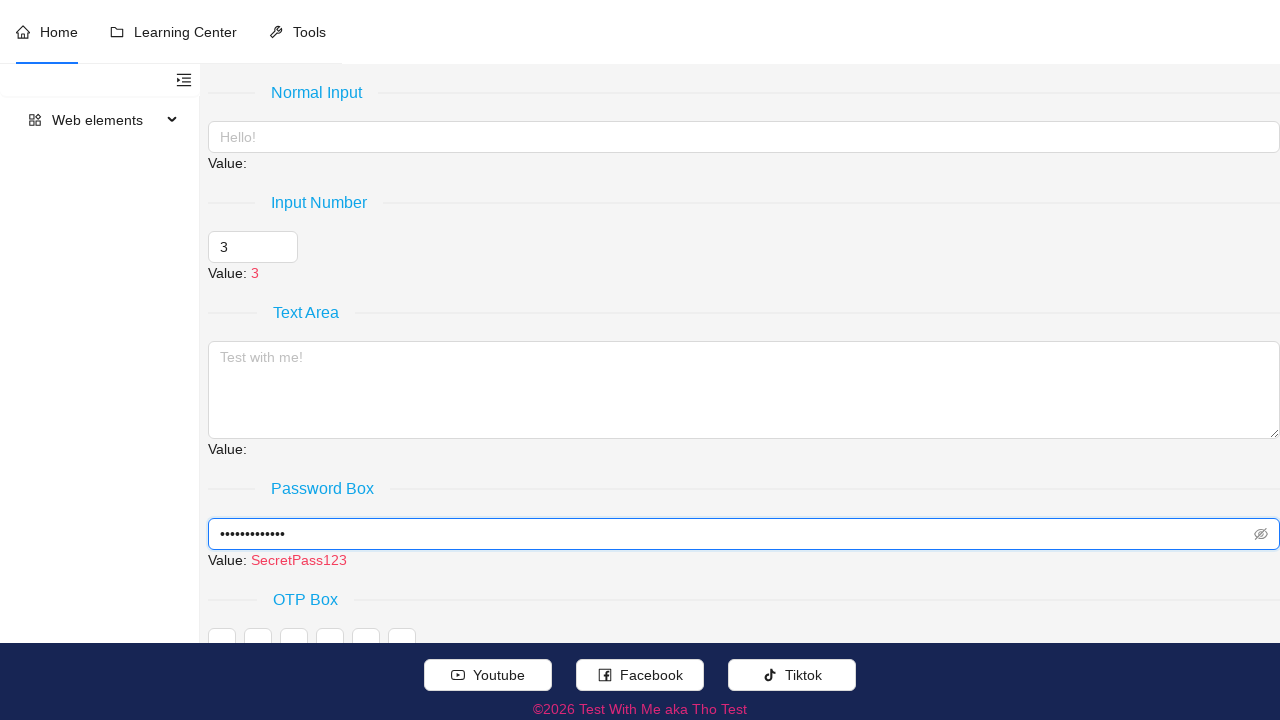

Verified password field is hidden (type=password)
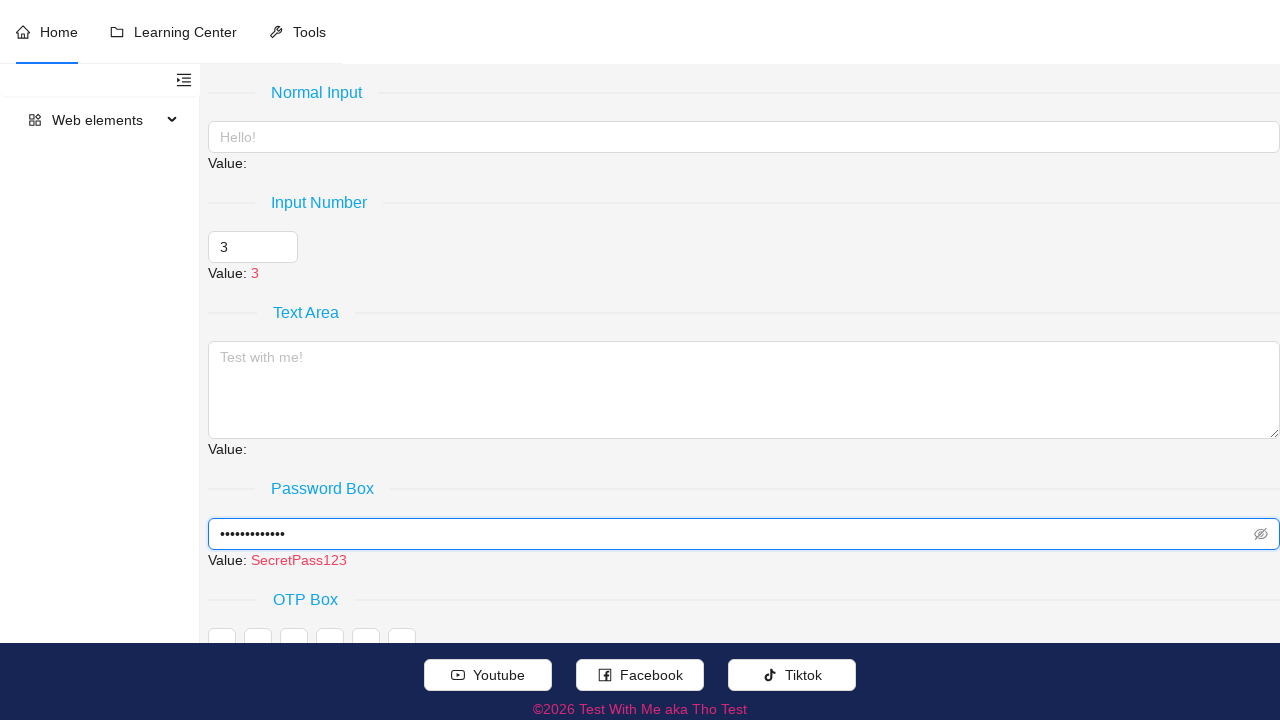

Clicked eye toggle icon to reveal password at (1261, 534) on xpath=//span[contains(concat(' ',normalize-space(@class),' '),' ant-input-suffix
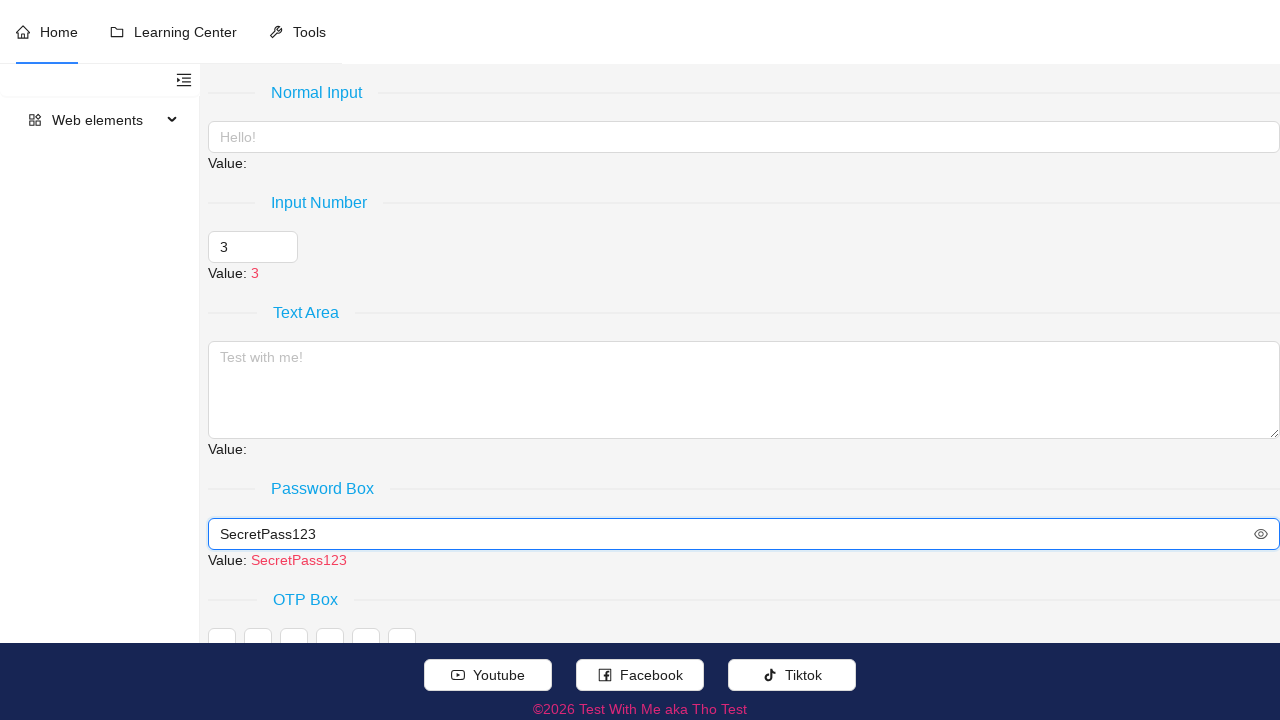

Verified password field is now visible (type=text)
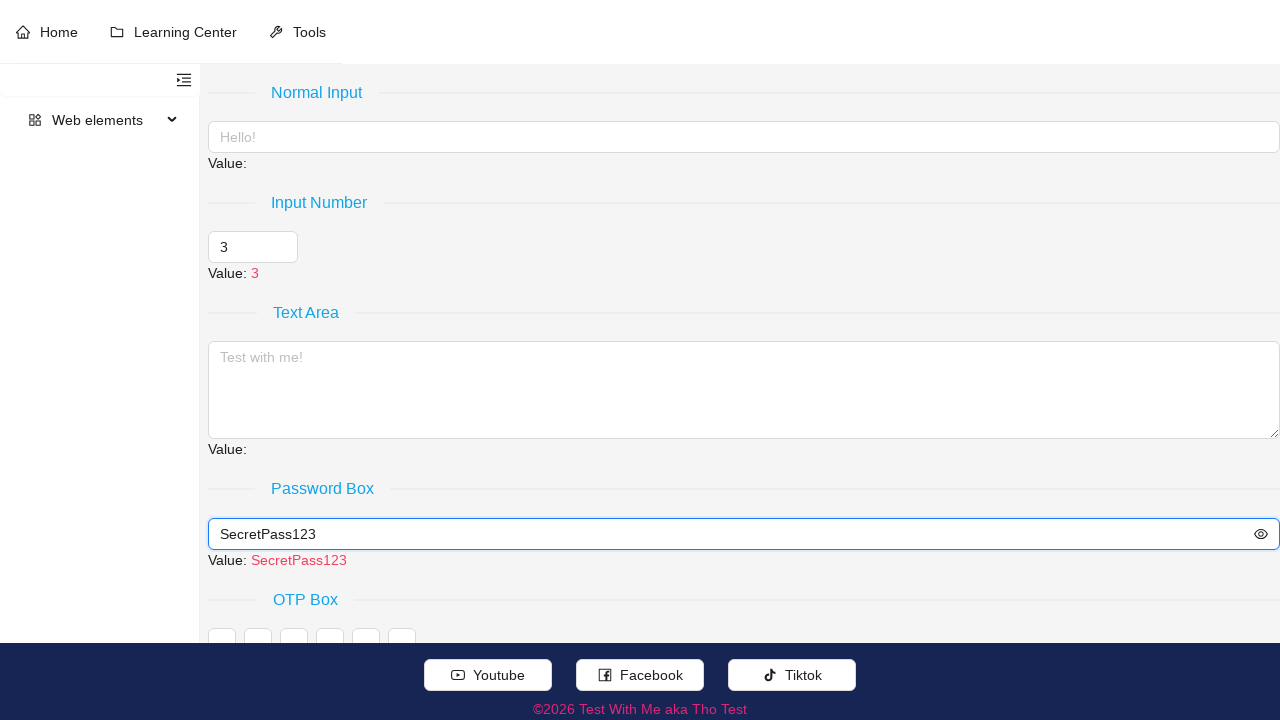

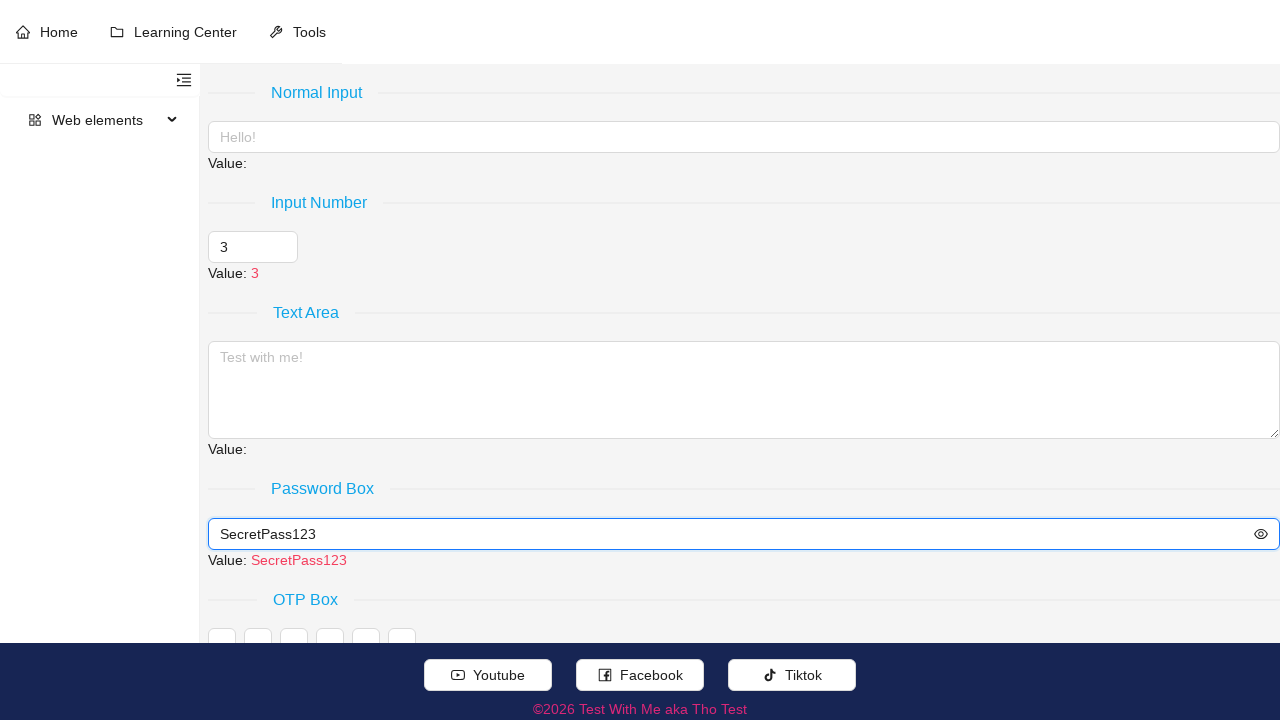